Navigates to trivago.in website to test cookie management functionality

Starting URL: https://www.trivago.in

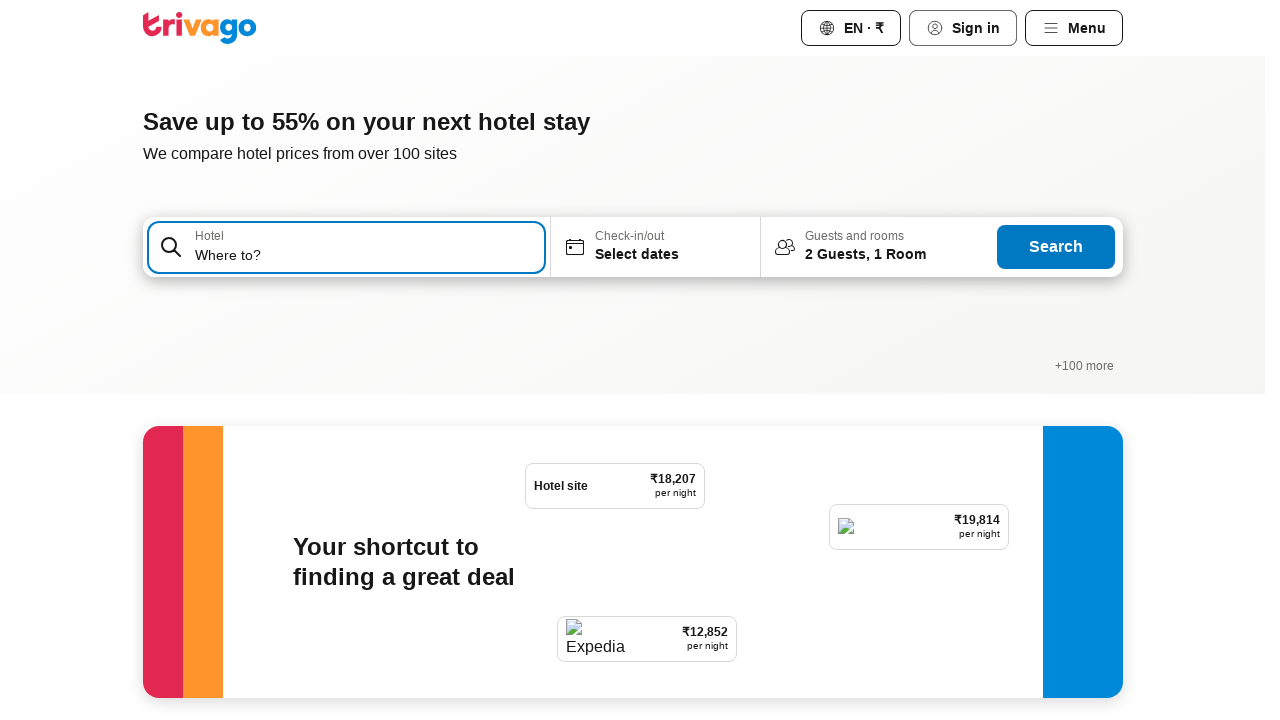

Waited for page to reach networkidle state on trivago.in
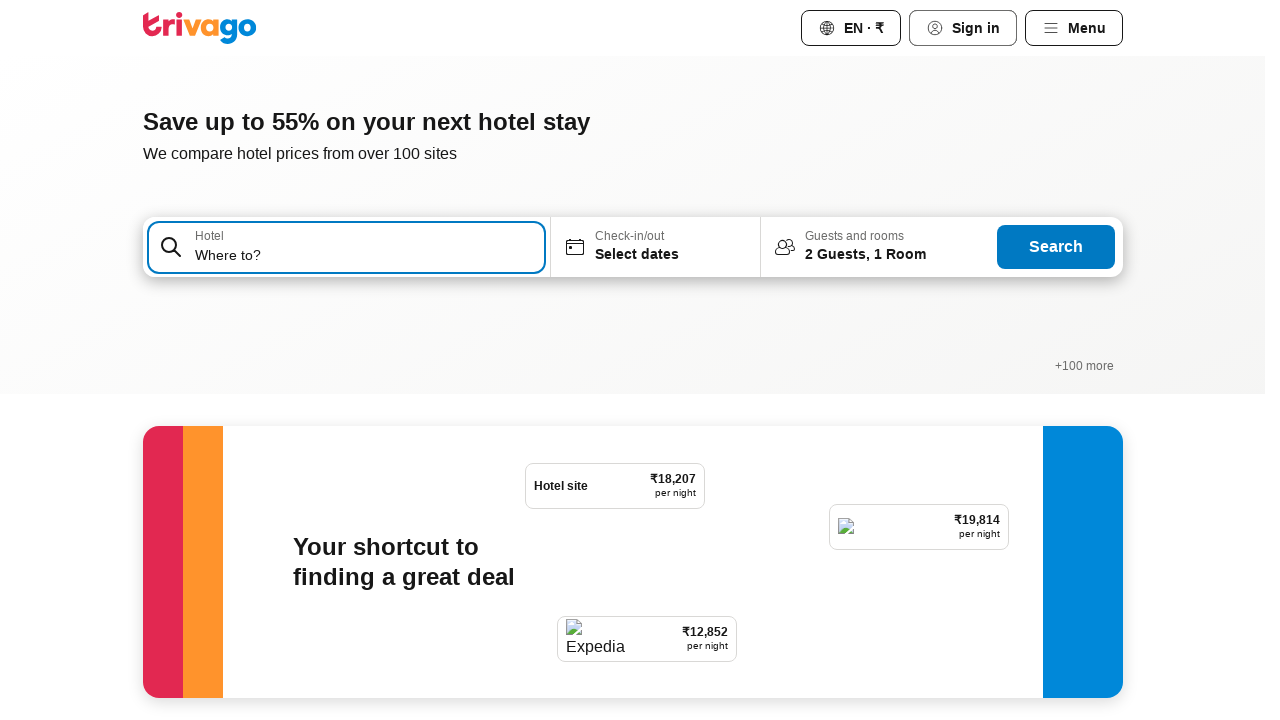

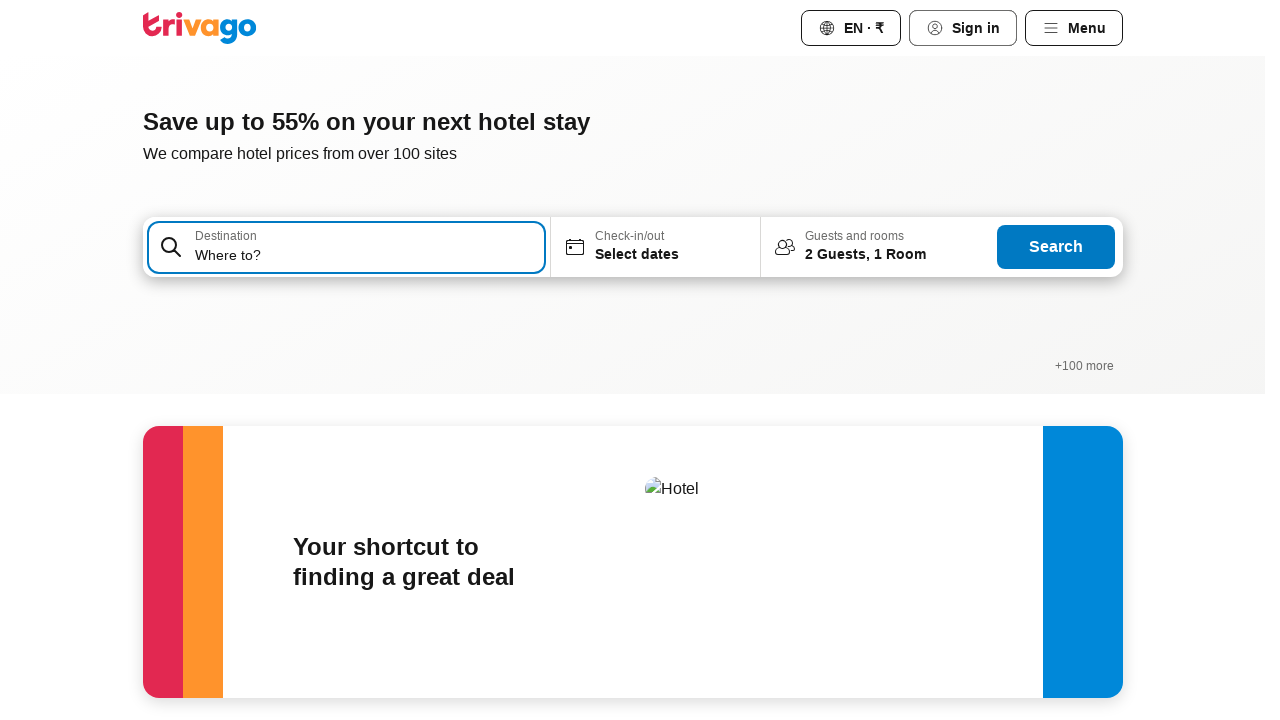